Tests iframe interaction by switching to an iframe, clearing and filling text in a paragraph element, then switching back to the main page

Starting URL: https://the-internet.herokuapp.com/iframe

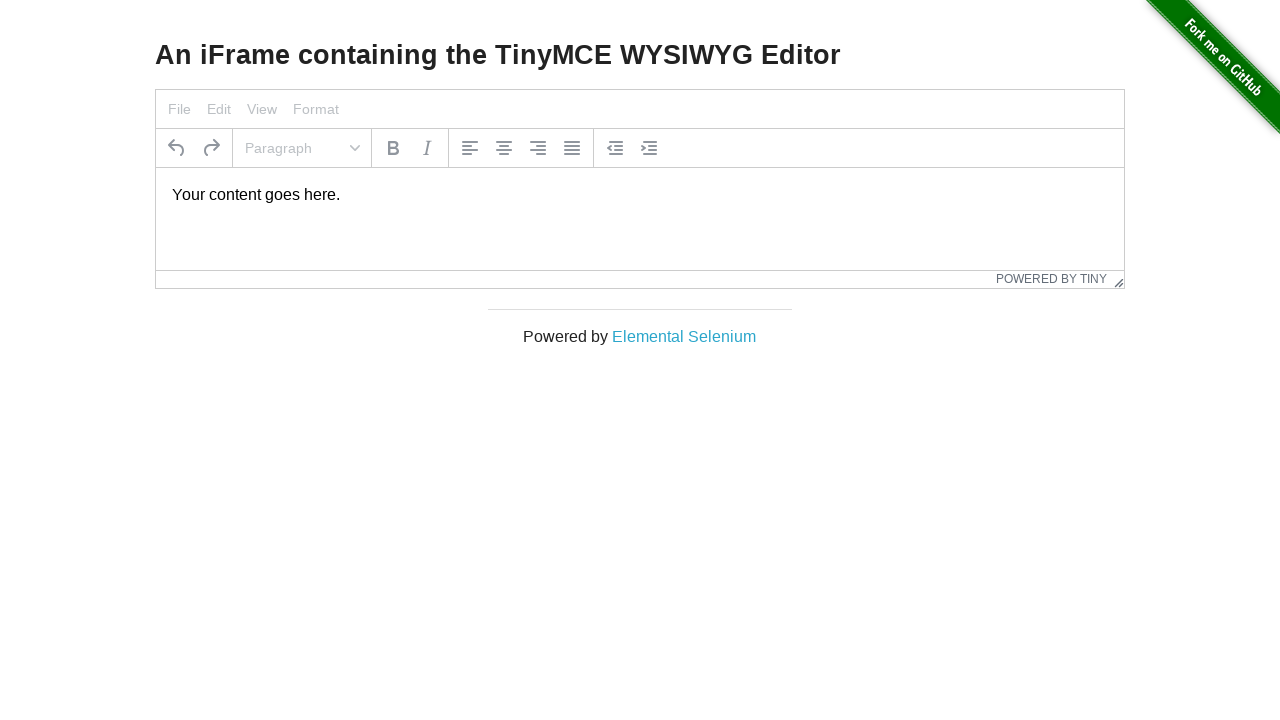

Located iframe with ID 'mce_0_ifr'
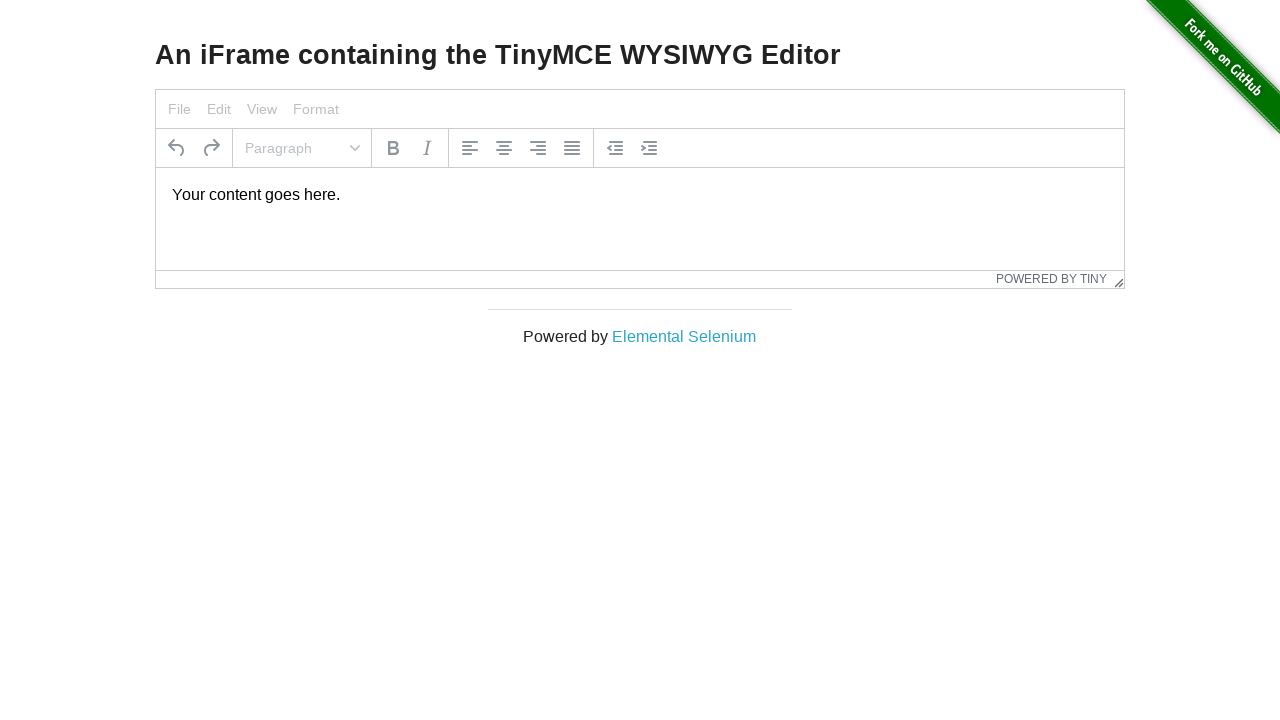

Located paragraph element inside iframe
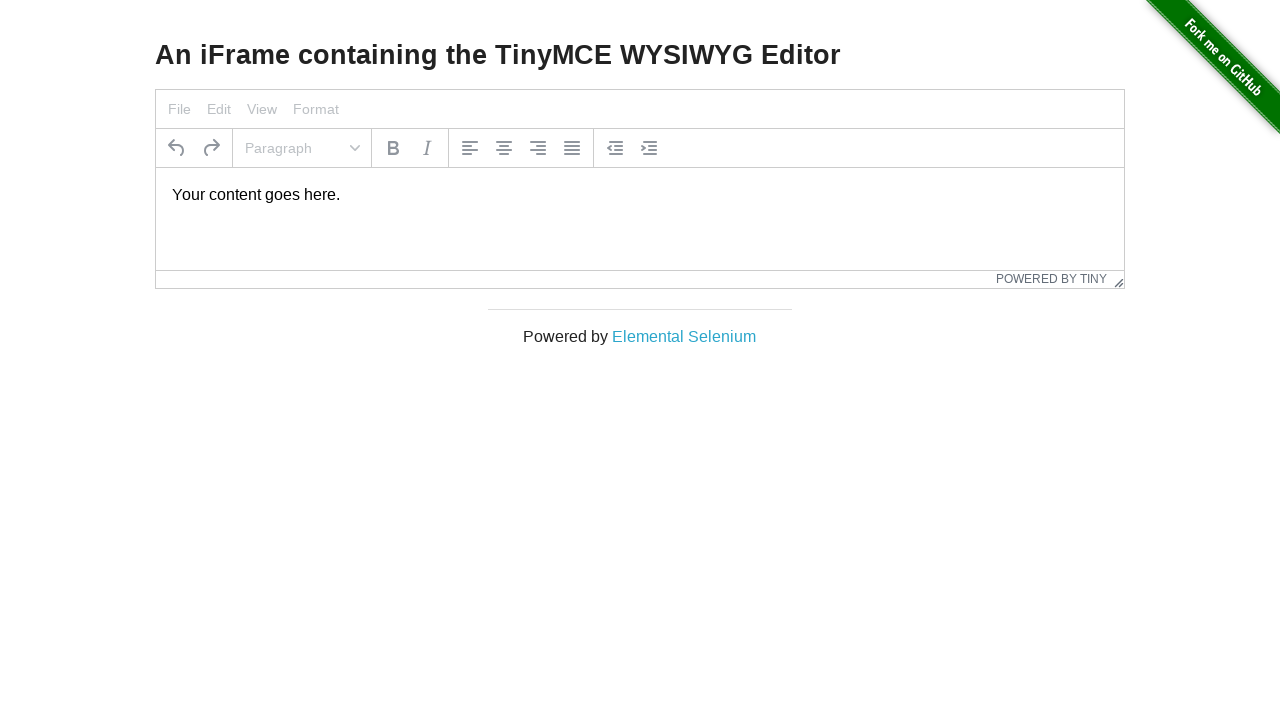

Clicked on paragraph element inside iframe at (640, 195) on iframe#mce_0_ifr >> internal:control=enter-frame >> p
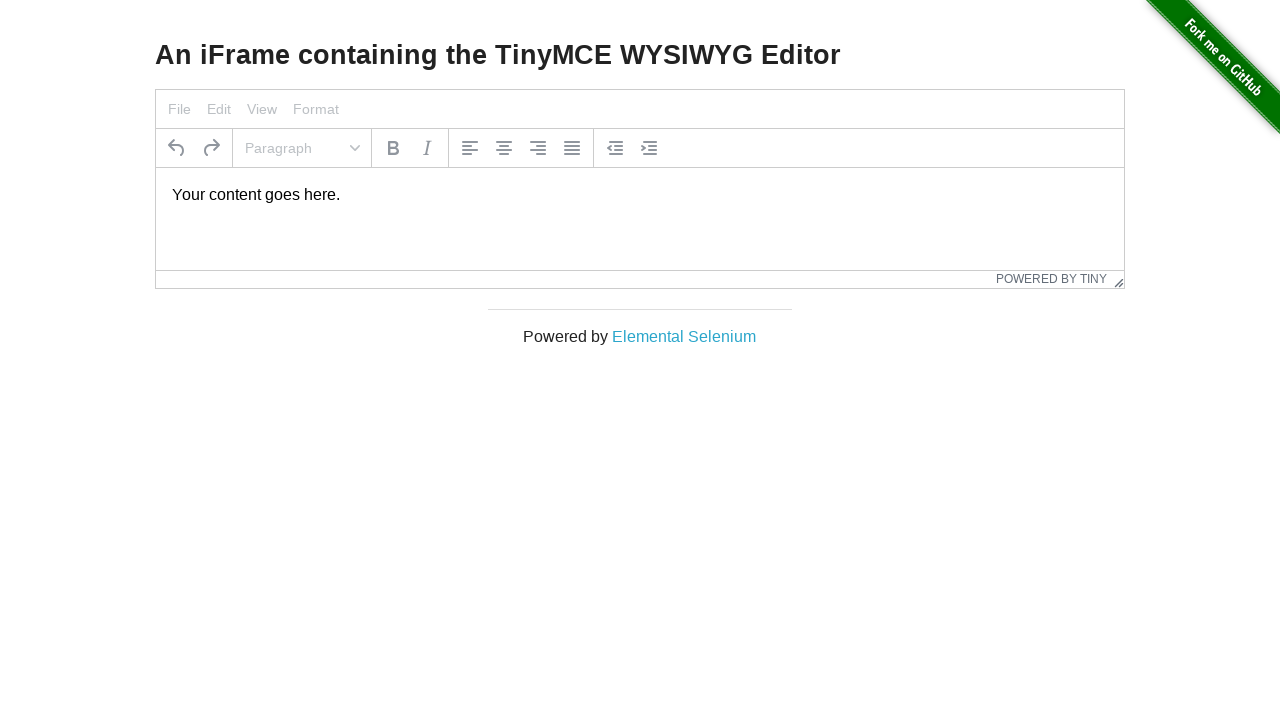

Selected all text in paragraph element using Ctrl+A on iframe#mce_0_ifr >> internal:control=enter-frame >> p
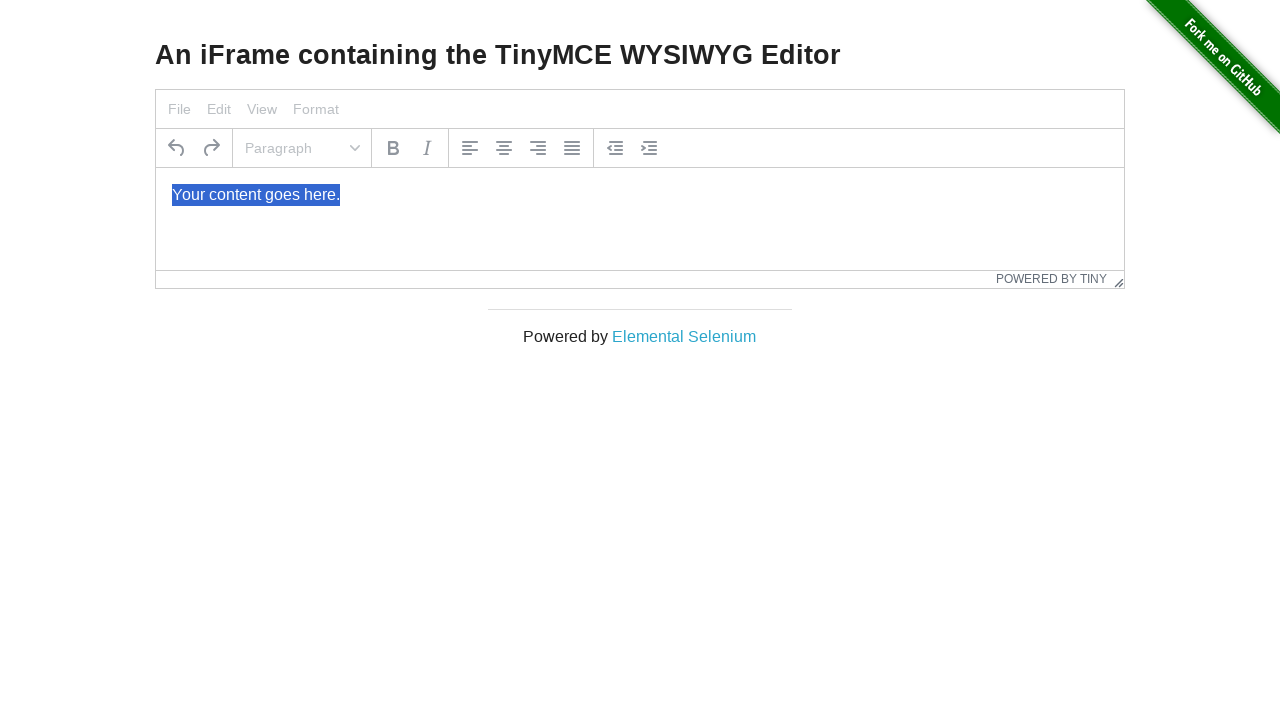

Typed 'Selamlar mumbar' into paragraph element on iframe#mce_0_ifr >> internal:control=enter-frame >> p
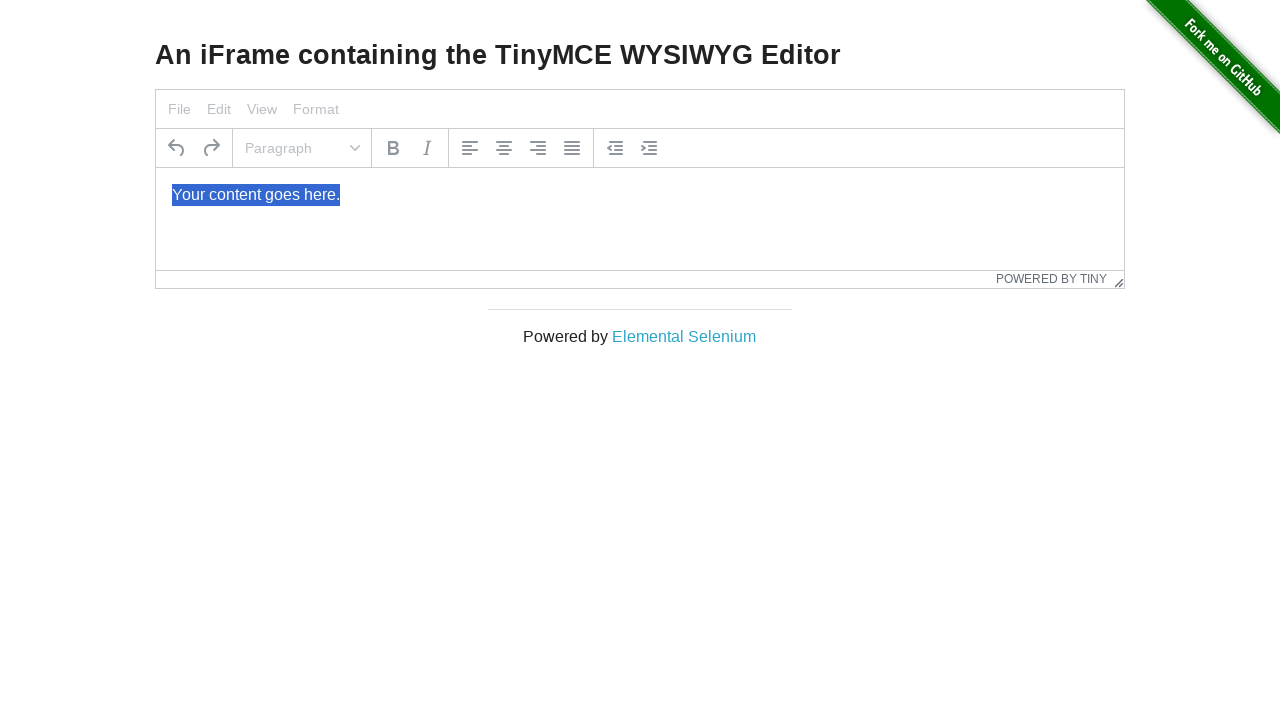

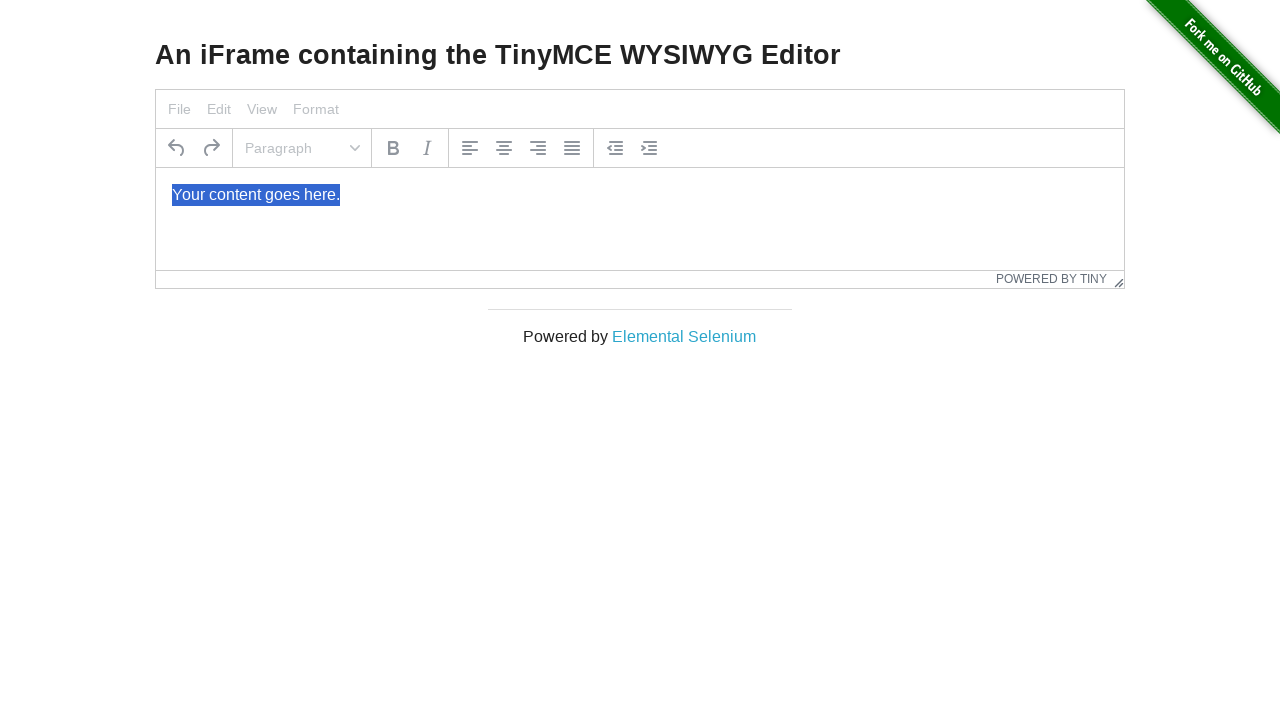